Tests the "Show More" functionality on EarthCam's homepage by repeatedly clicking the button to load additional camera blocks until no more content is available.

Starting URL: https://www.earthcam.com/

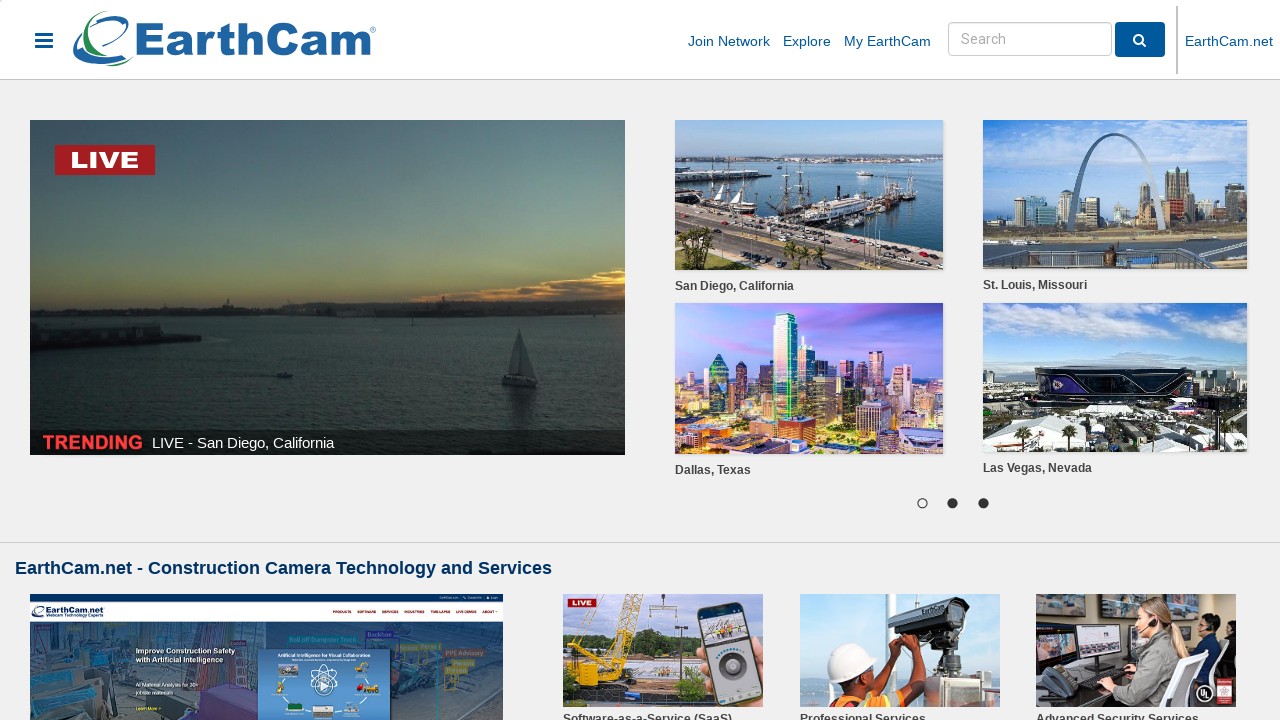

Waited for initial camera blocks to load
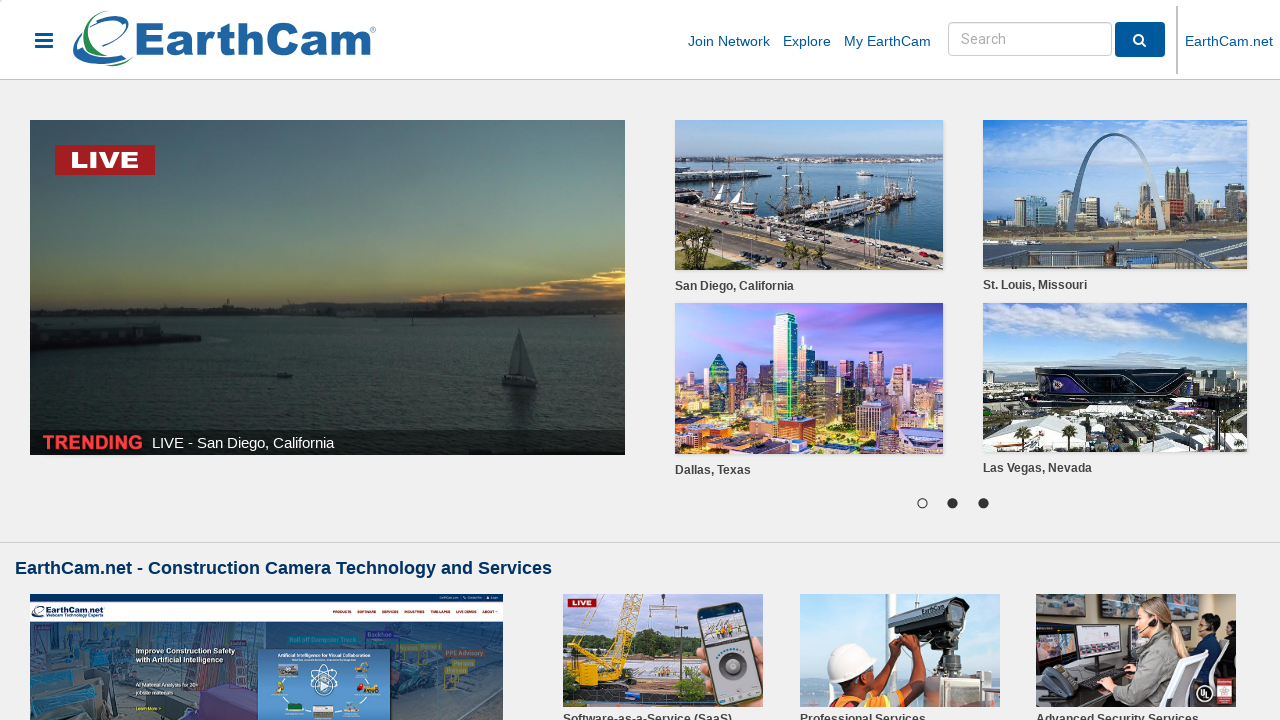

Exception occurred while trying to click 'Show More' button, stopping
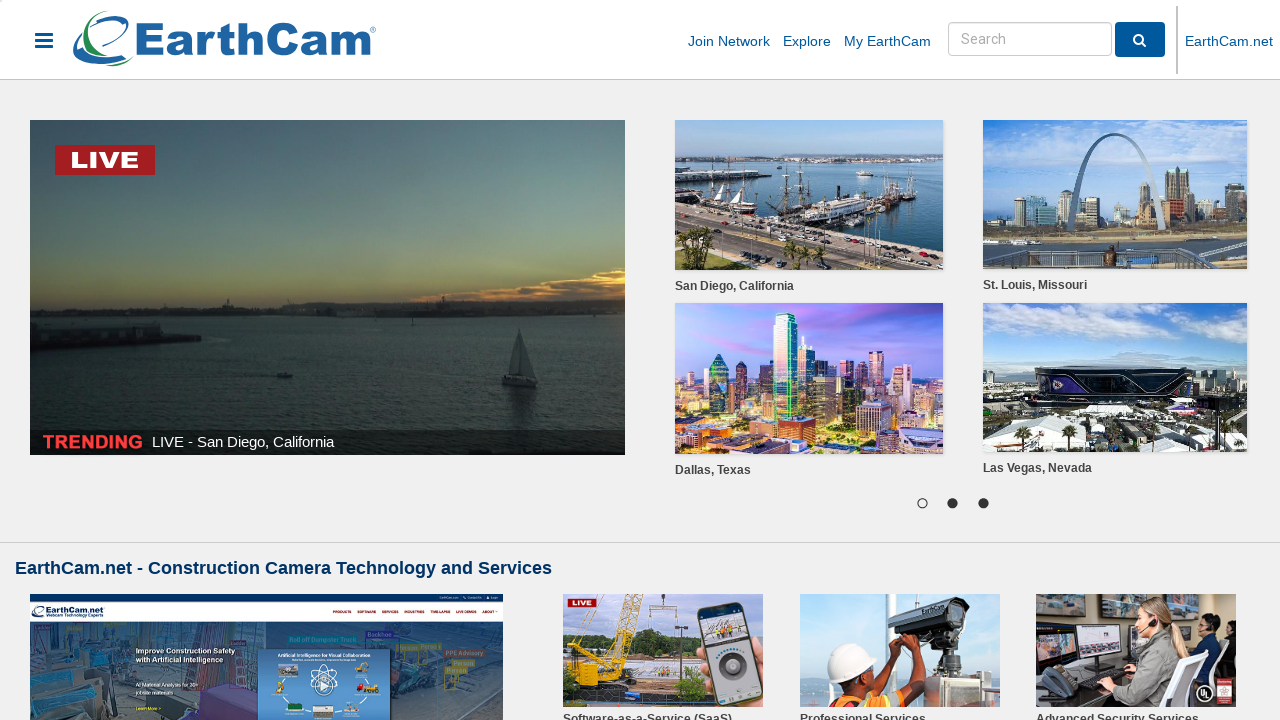

Verified camera blocks are present on the page
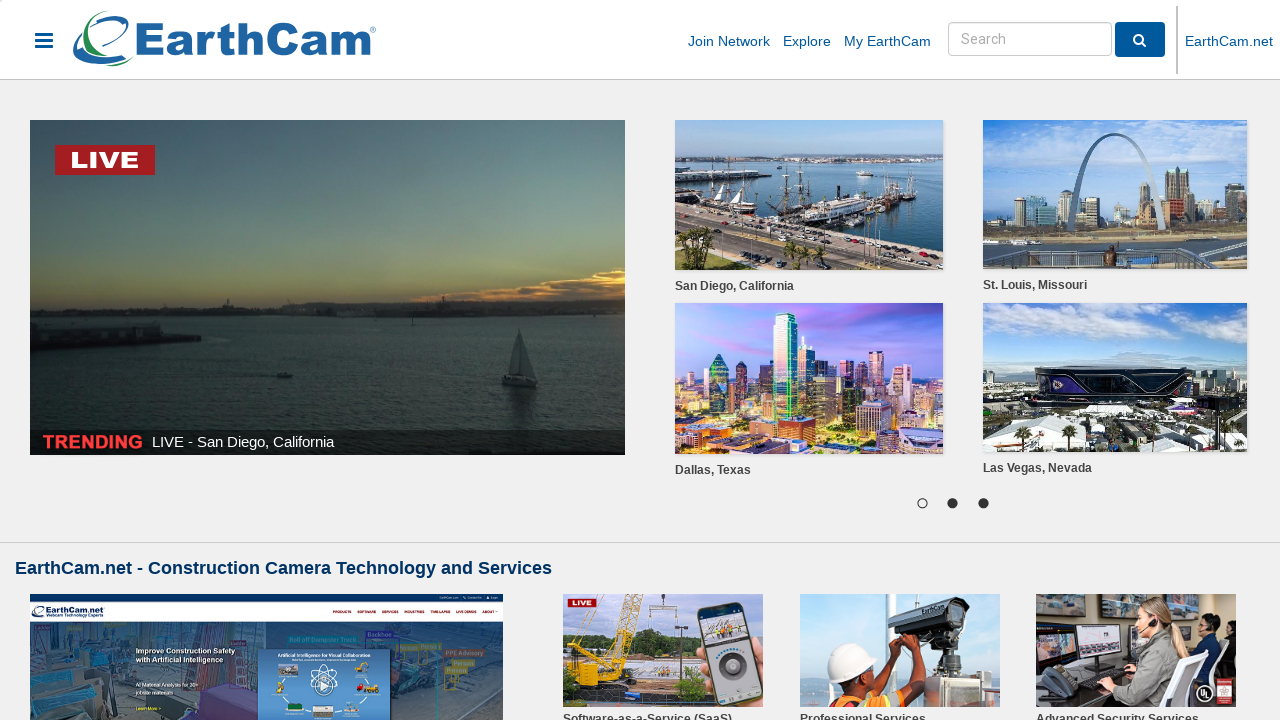

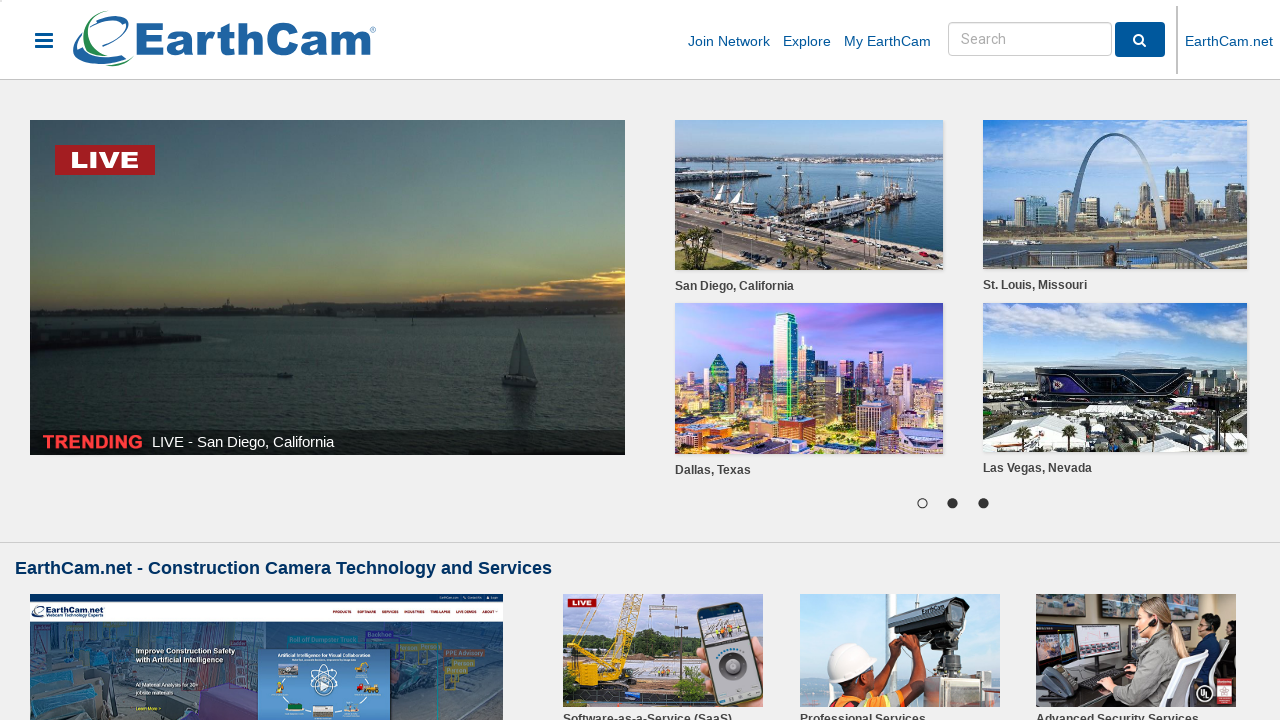